Tests form interactions including text input, dropdown selection, radio buttons, and checkboxes with assertions

Starting URL: https://www.techlistic.com/p/selenium-practice-form.html

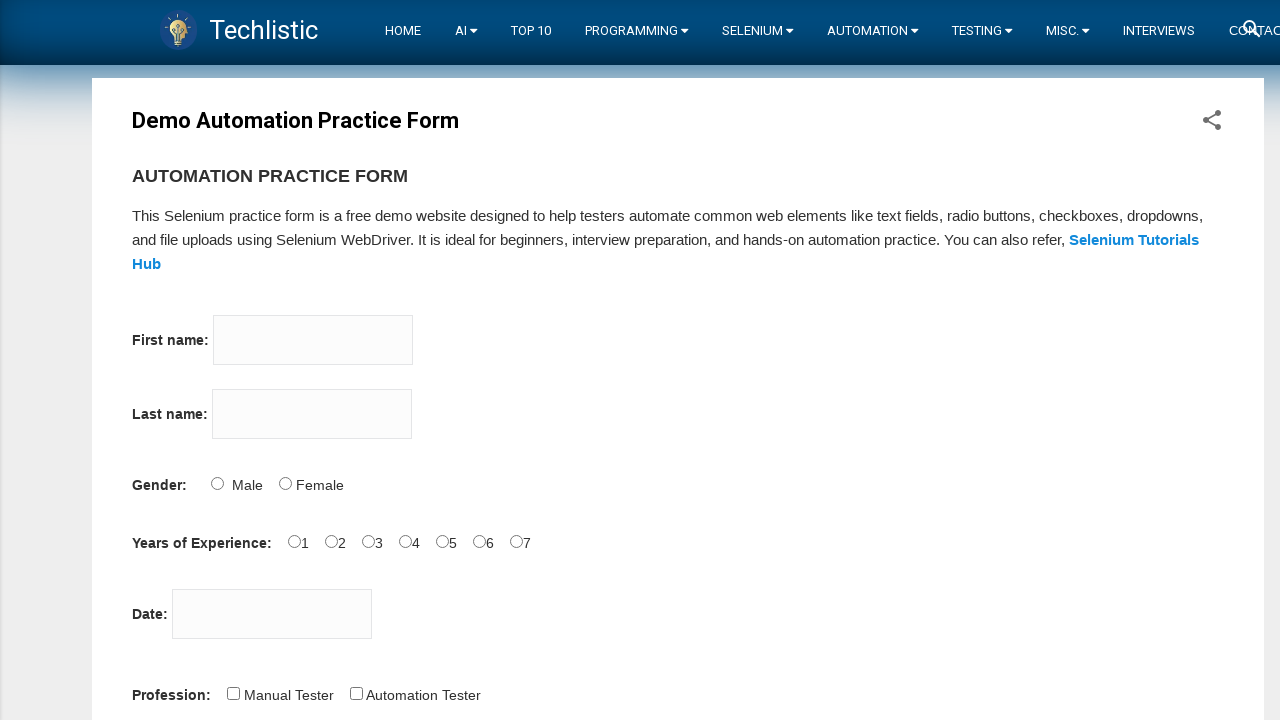

Filled first name field with 'Martina' on input[name='firstname']
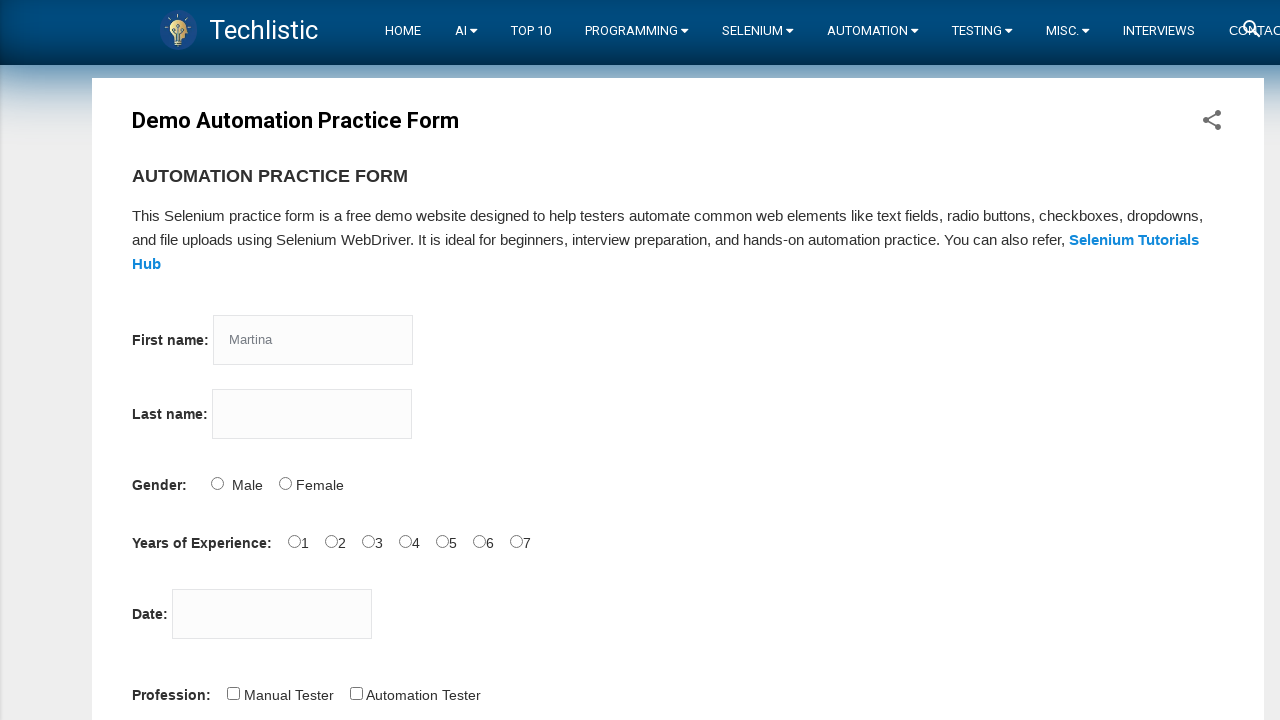

Selected continent from dropdown (index 2) on #continents
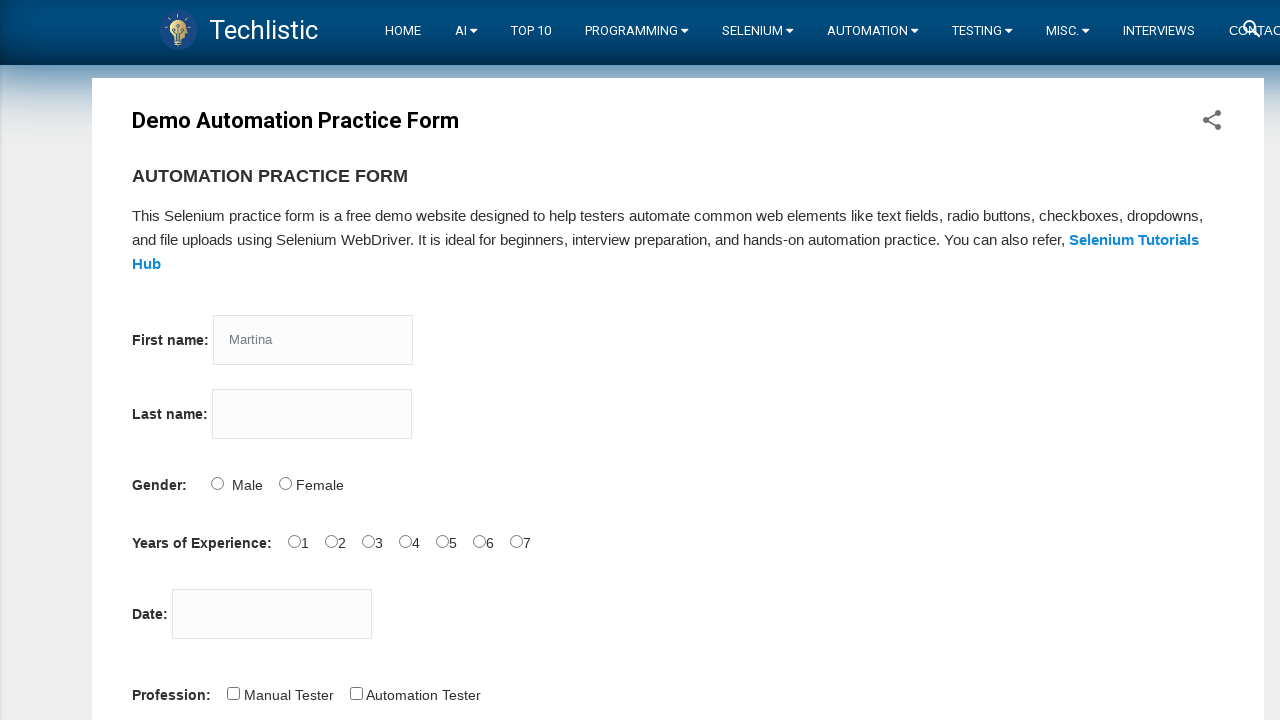

Clicked radio button for gender at (217, 483) on #sex-0
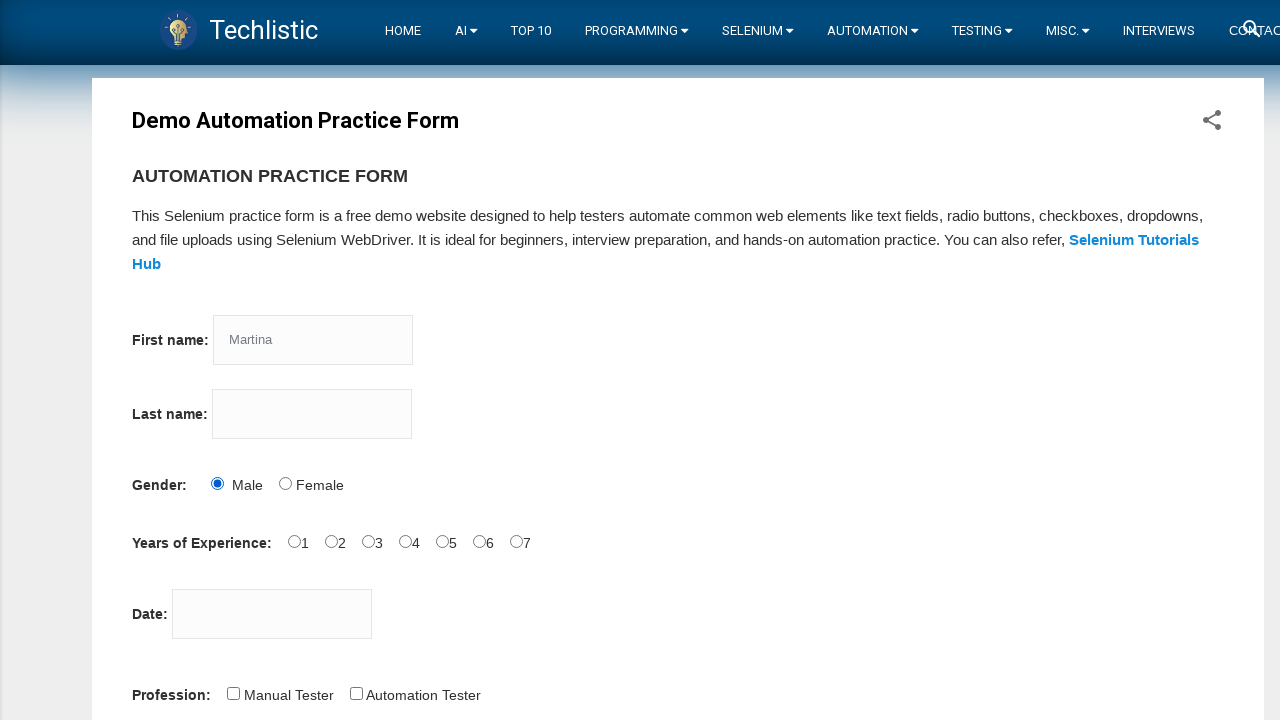

Clicked checkbox for profession at (233, 693) on #profession-0
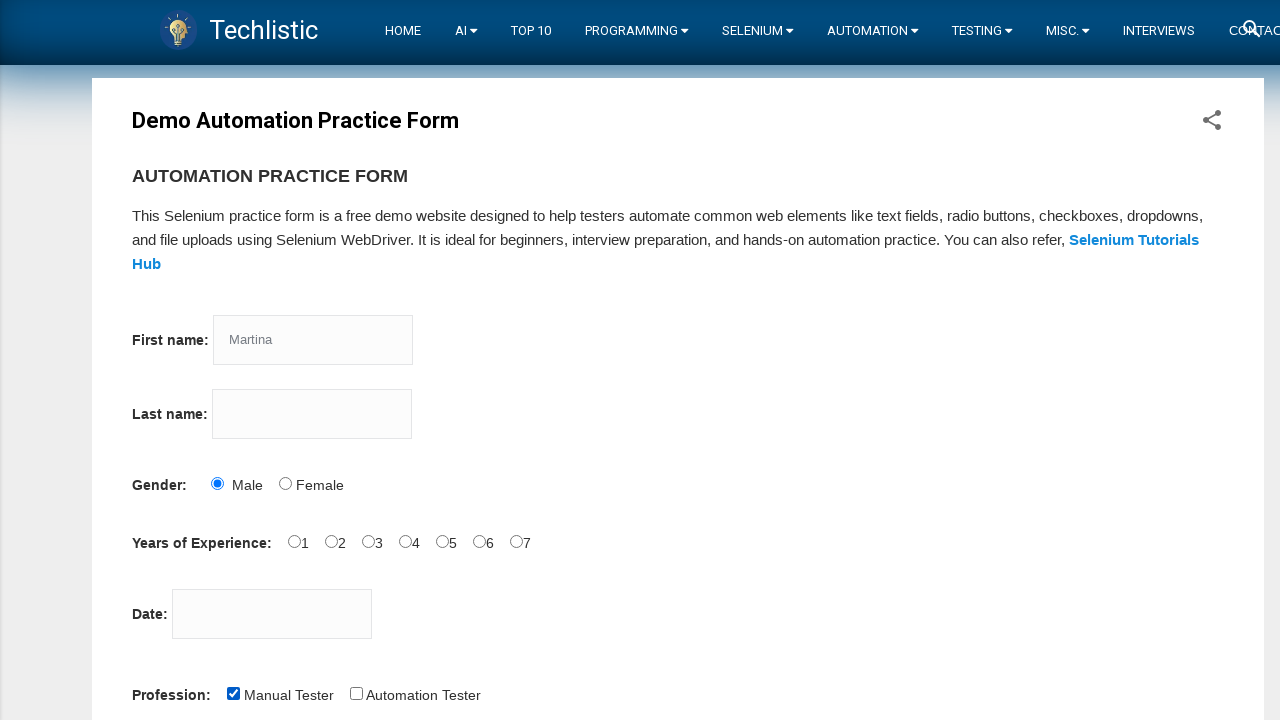

Asserted first name field contains 'Martina'
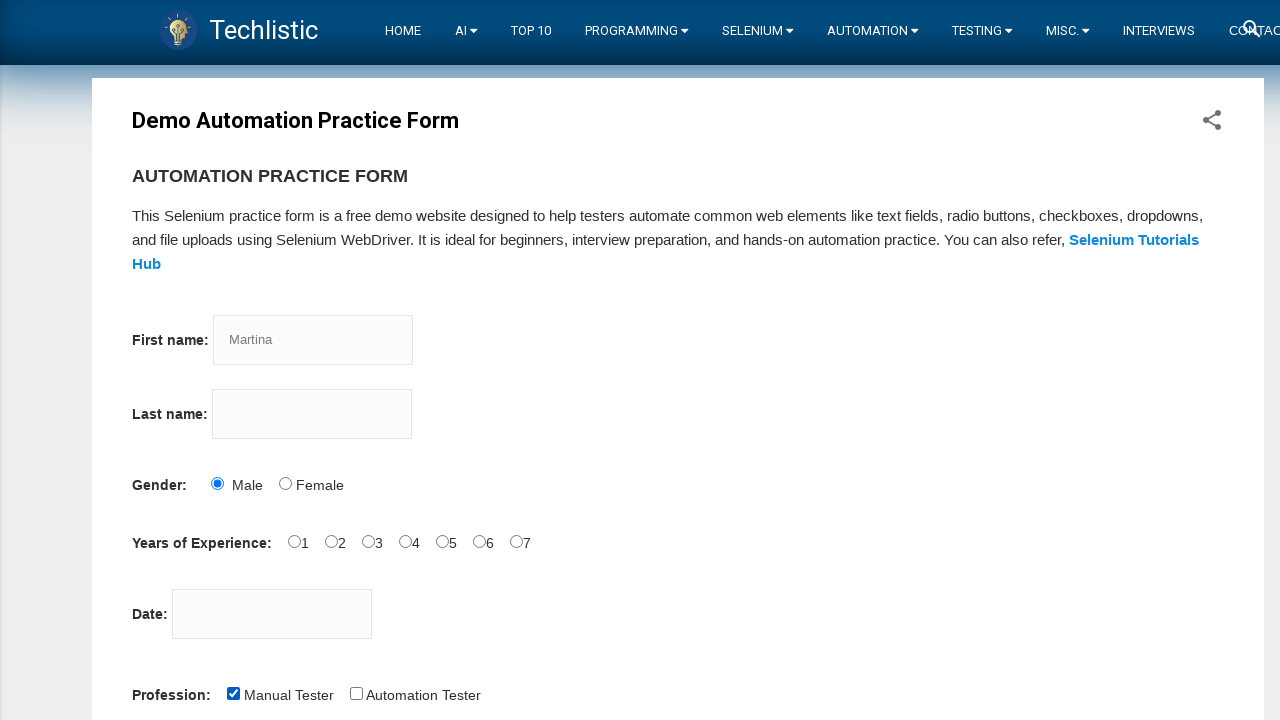

Asserted continent field contains 'Africa'
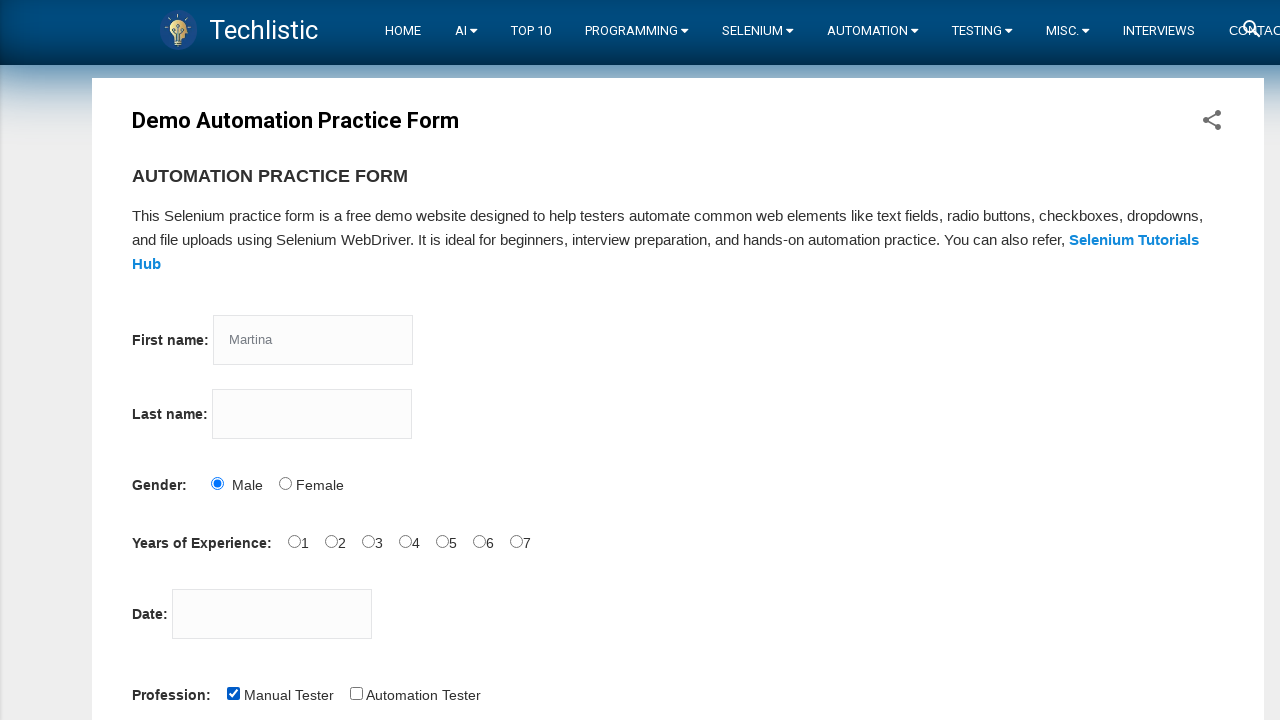

Asserted gender radio button is checked
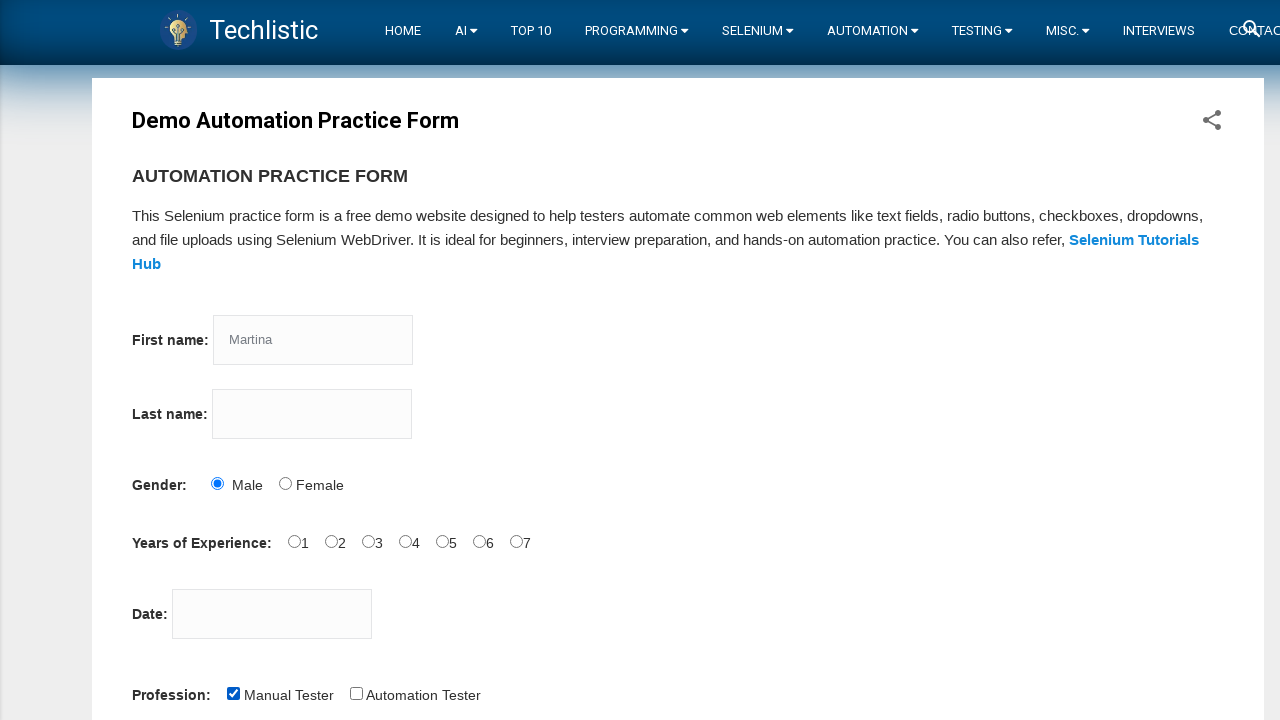

Asserted profession checkbox is checked
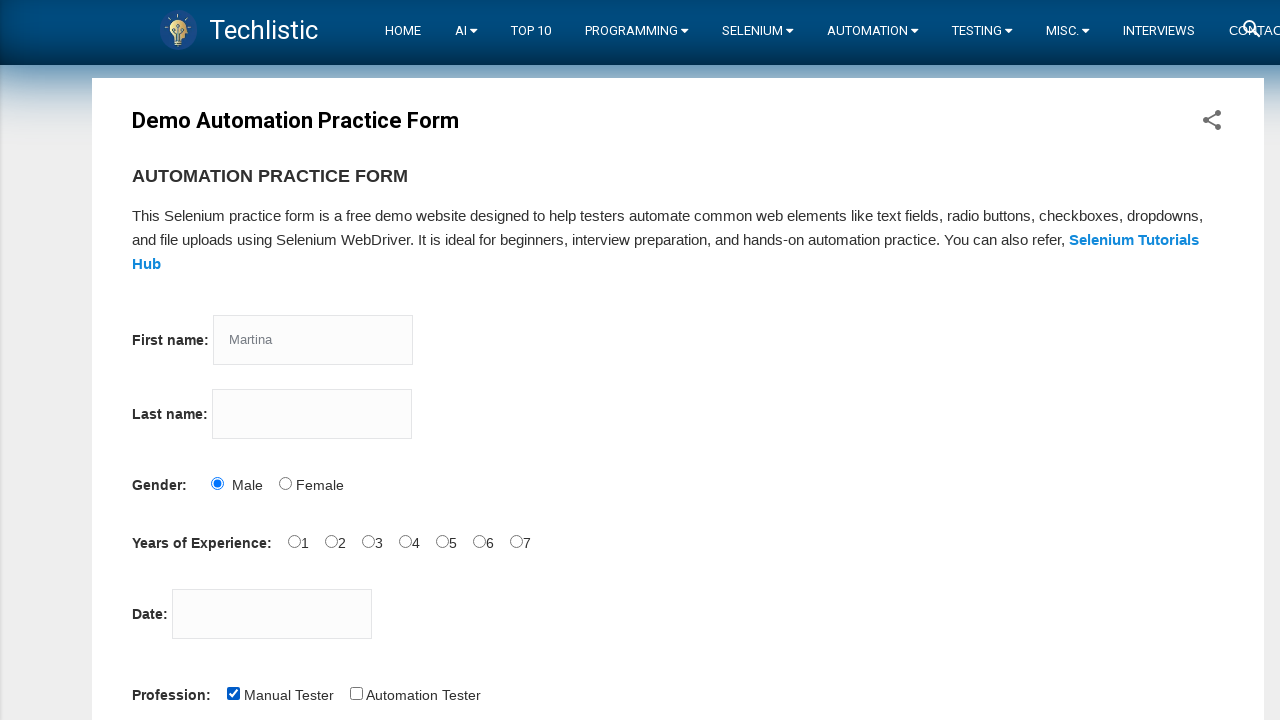

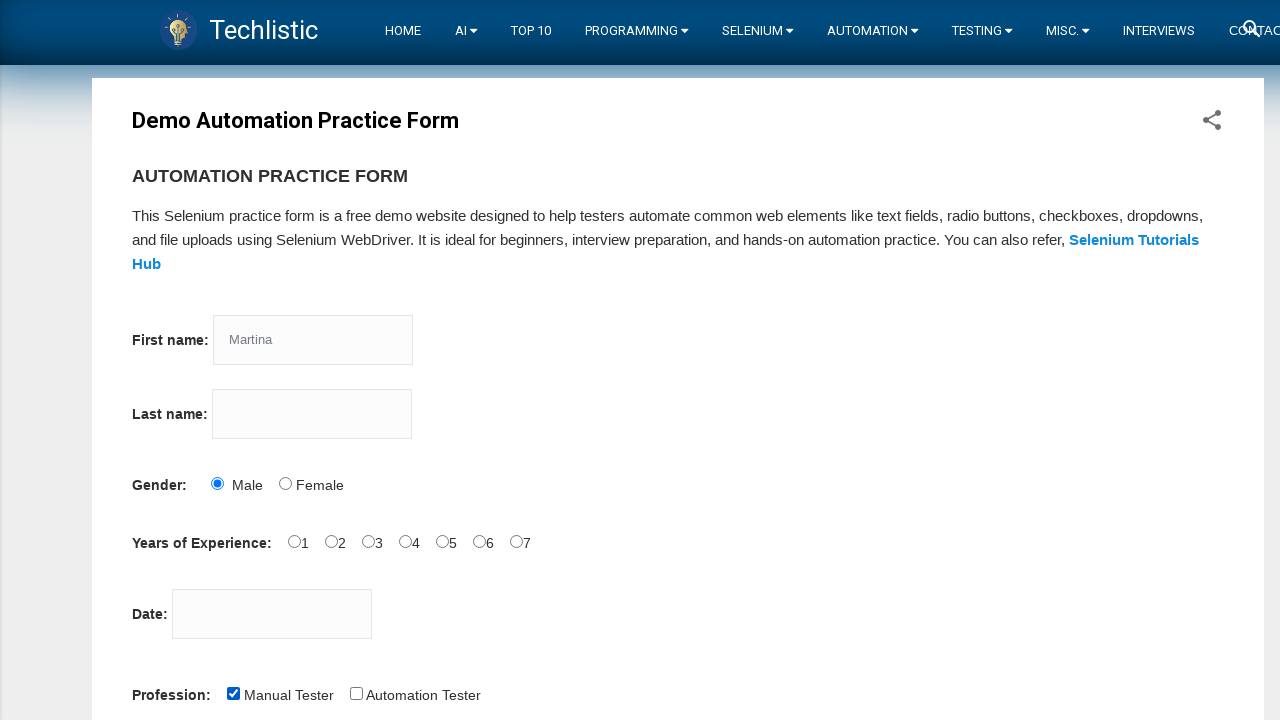